Tests finding and clicking a link by partial text (a calculated number), then fills out a form with personal information including first name, last name, city, and country fields.

Starting URL: http://suninjuly.github.io/find_link_text

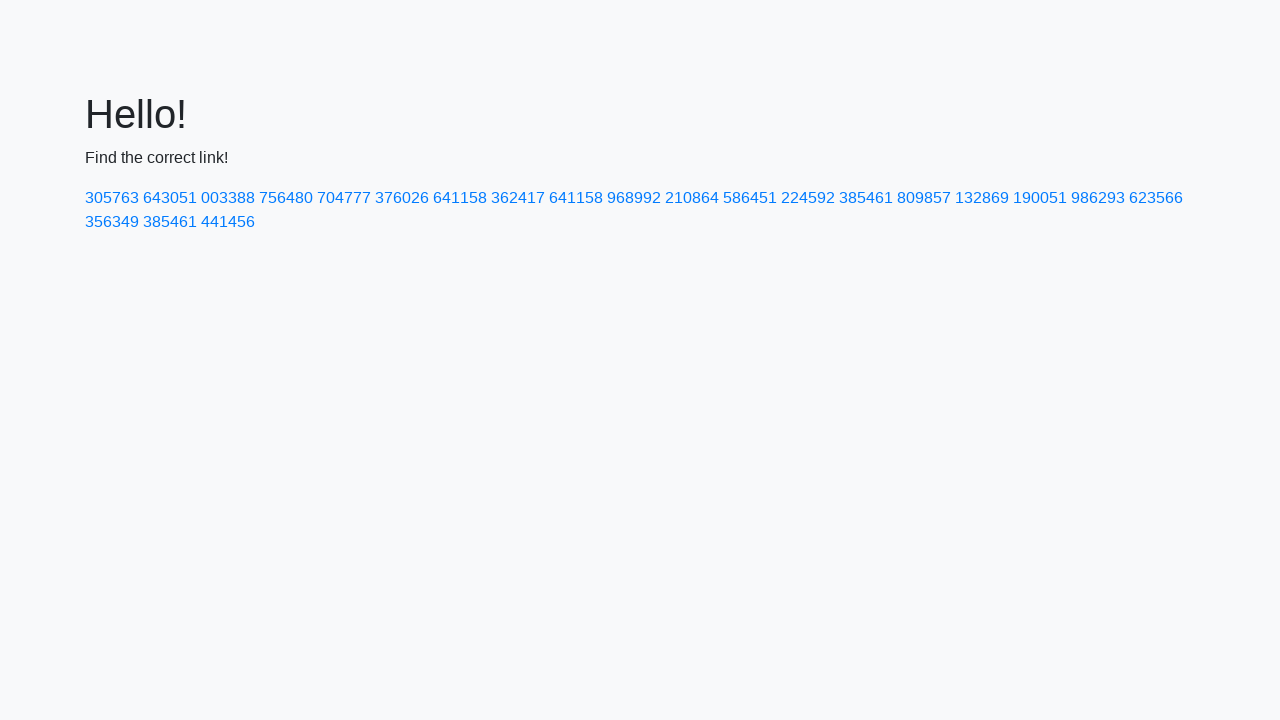

Clicked link with calculated text '224592' at (808, 198) on a:has-text('224592')
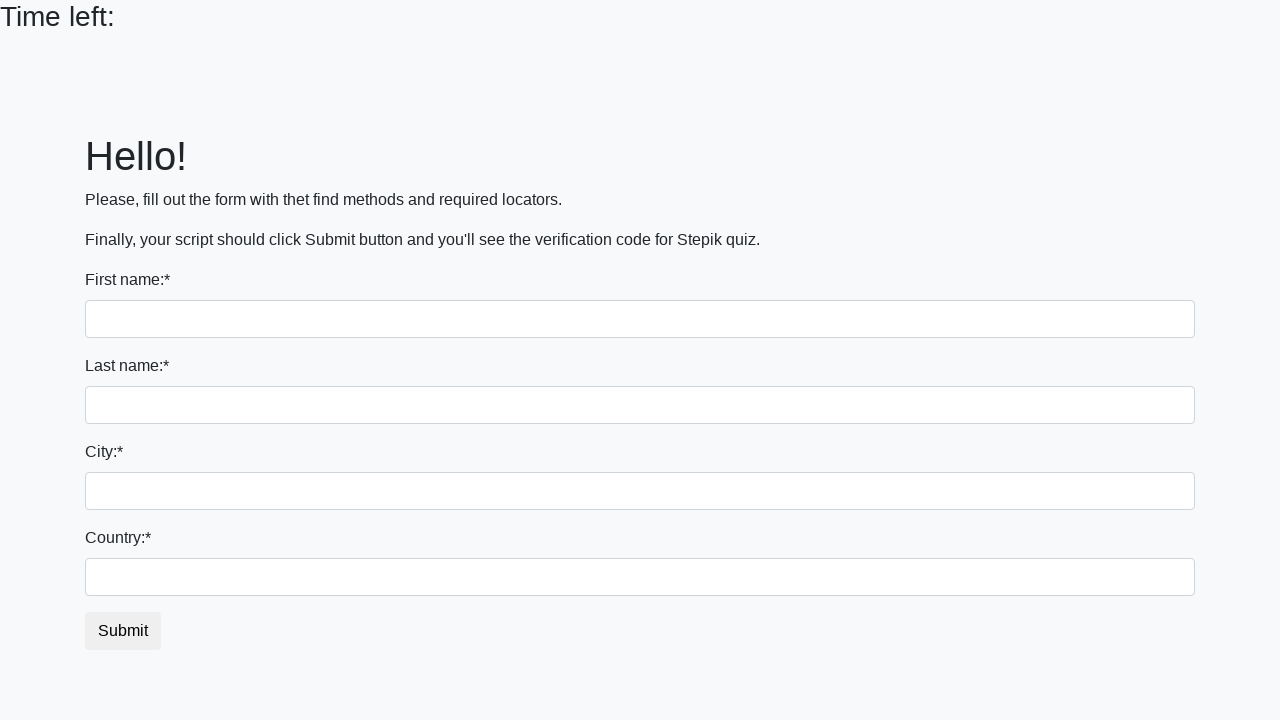

Filled first name field with 'Roflan' on input >> nth=0
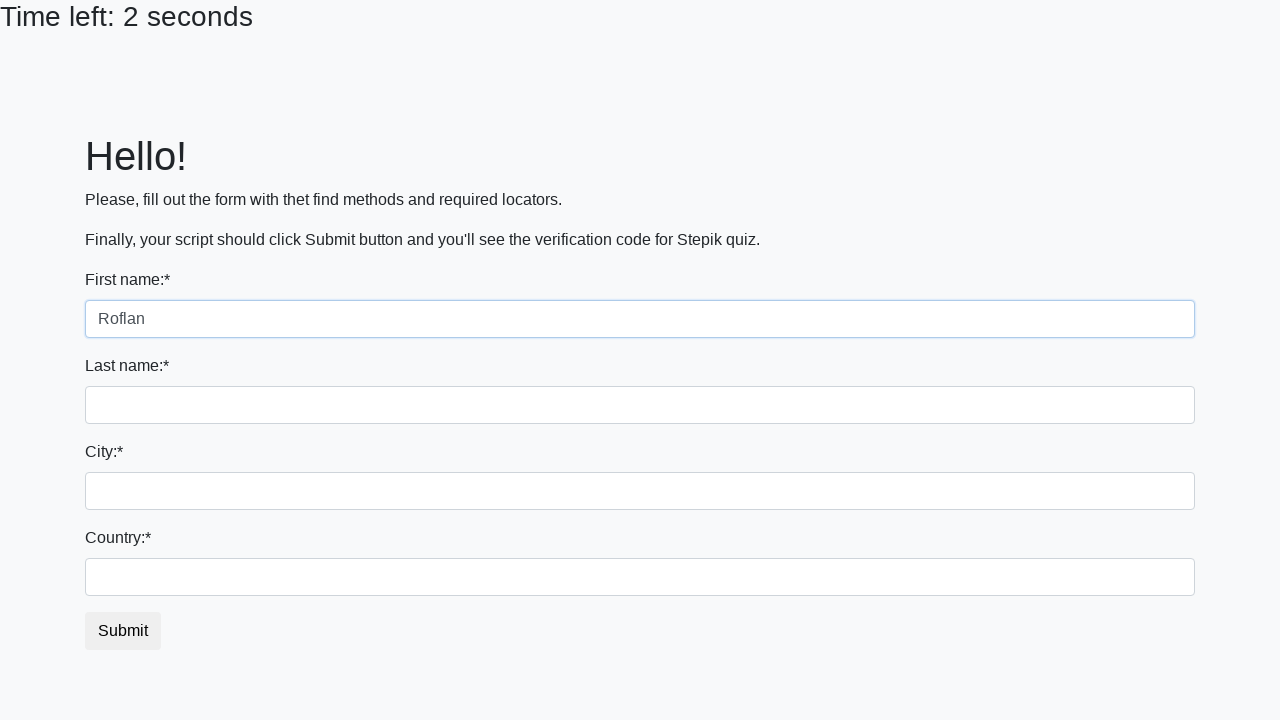

Filled last name field with 'Prikolovi4' on input[name='last_name']
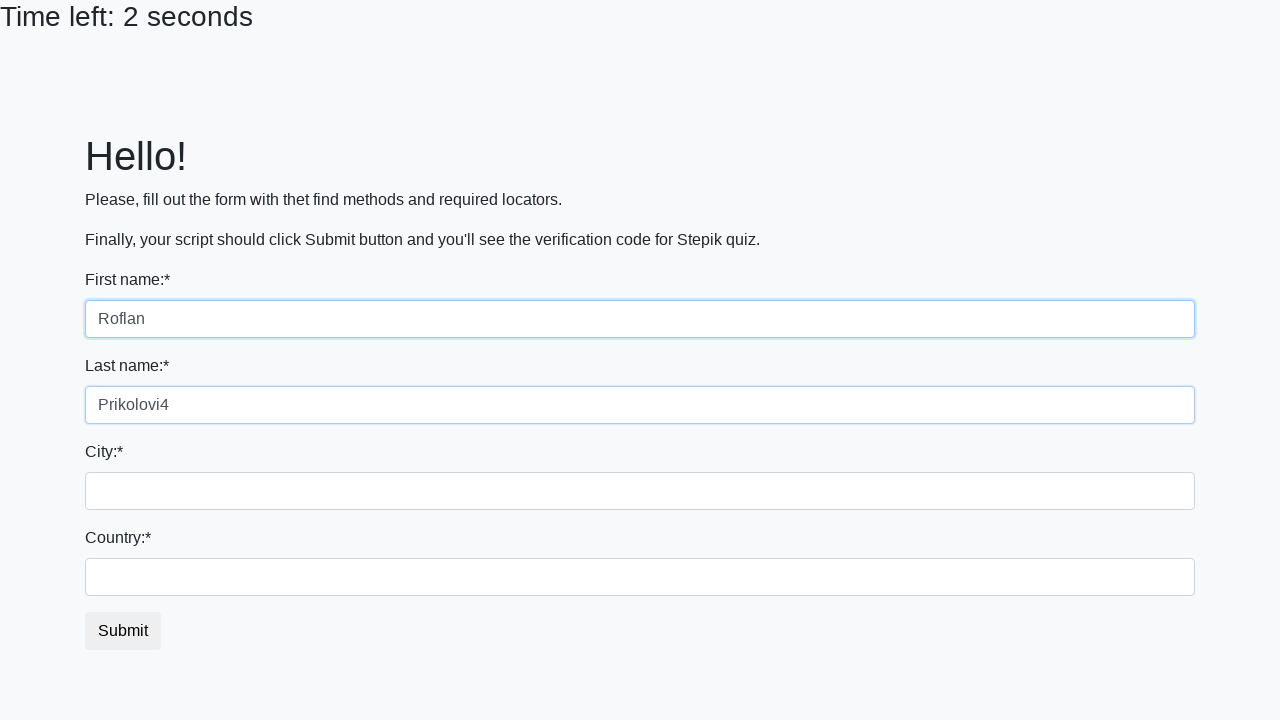

Filled city field with 'Vinnica' on .city
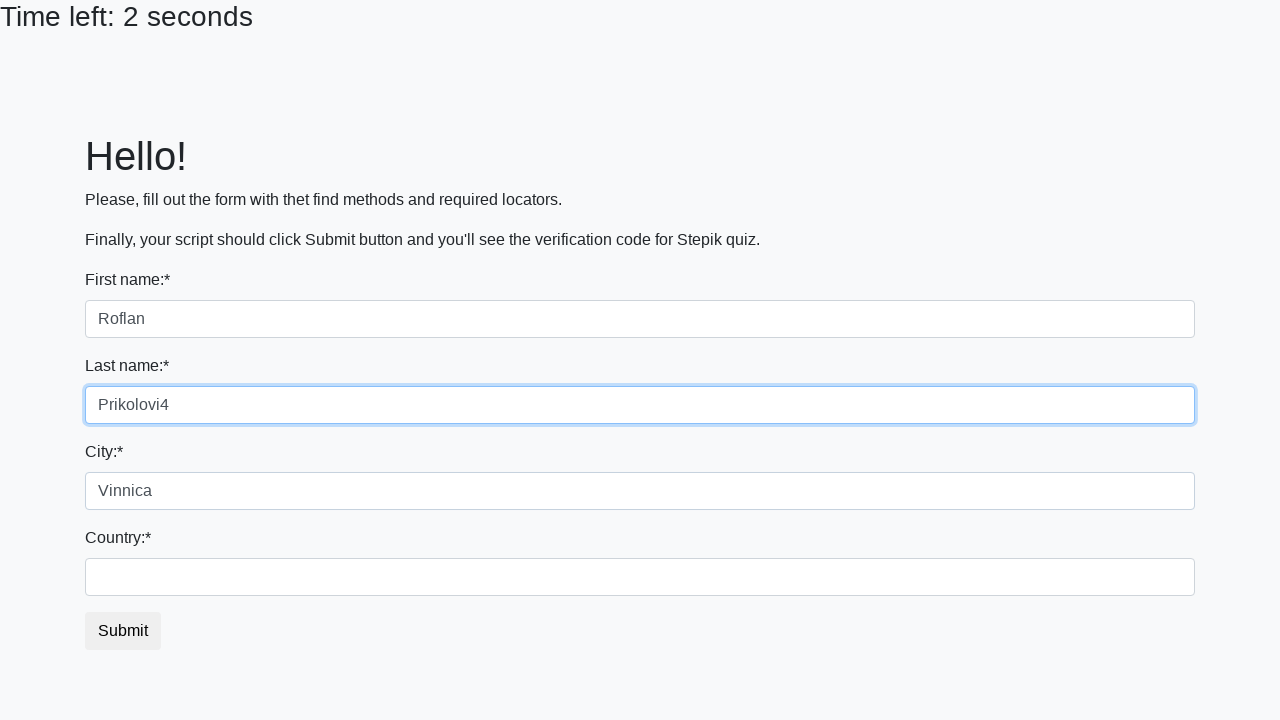

Filled country field with 'Evrounit' on #country
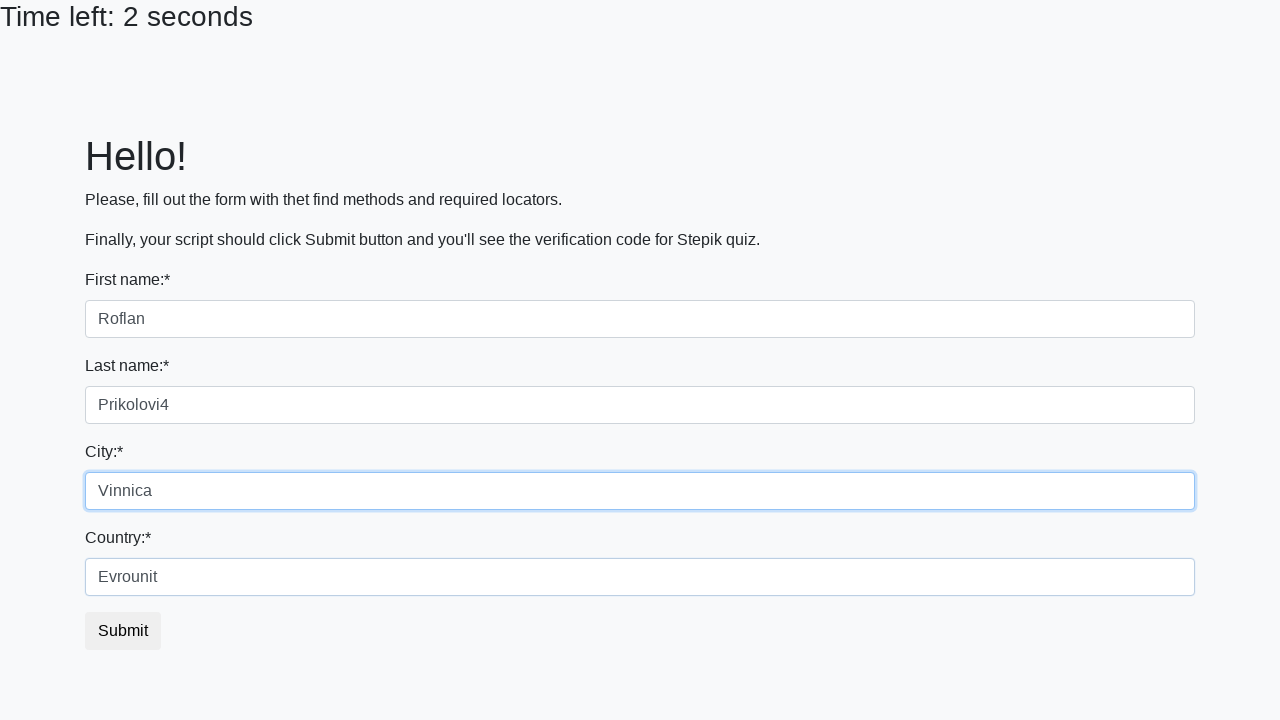

Clicked submit button to complete form at (123, 631) on .btn
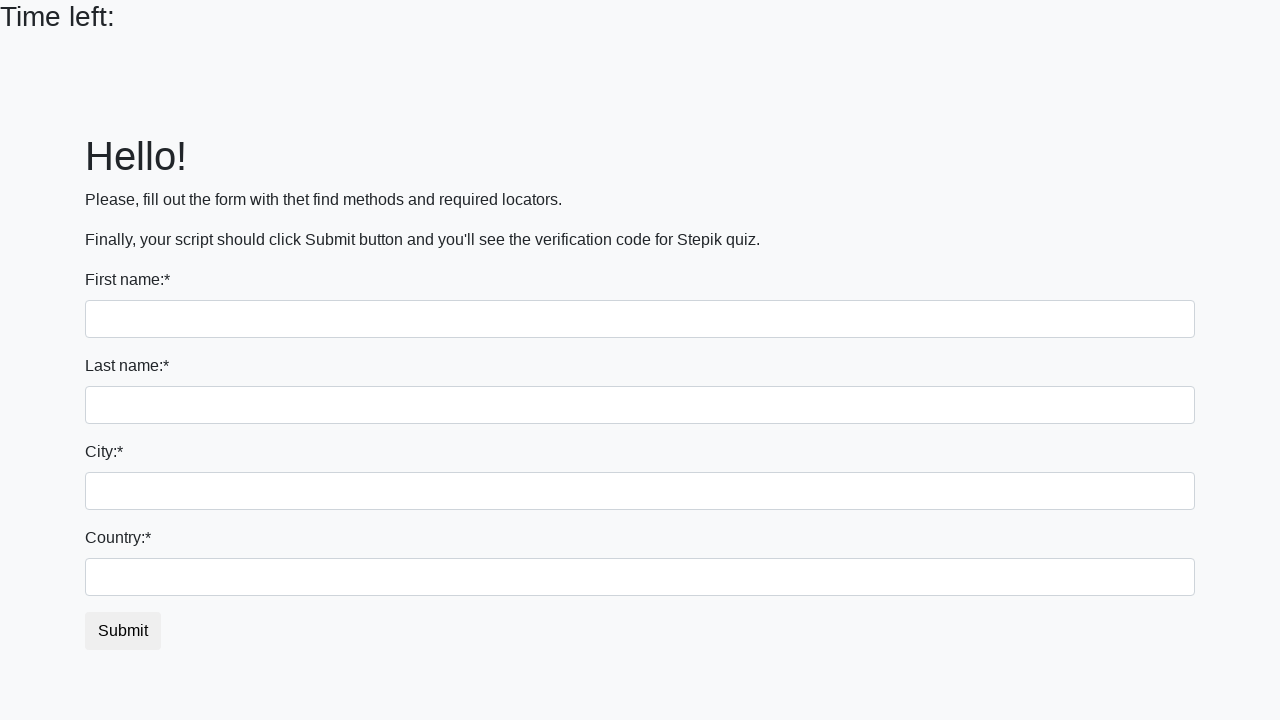

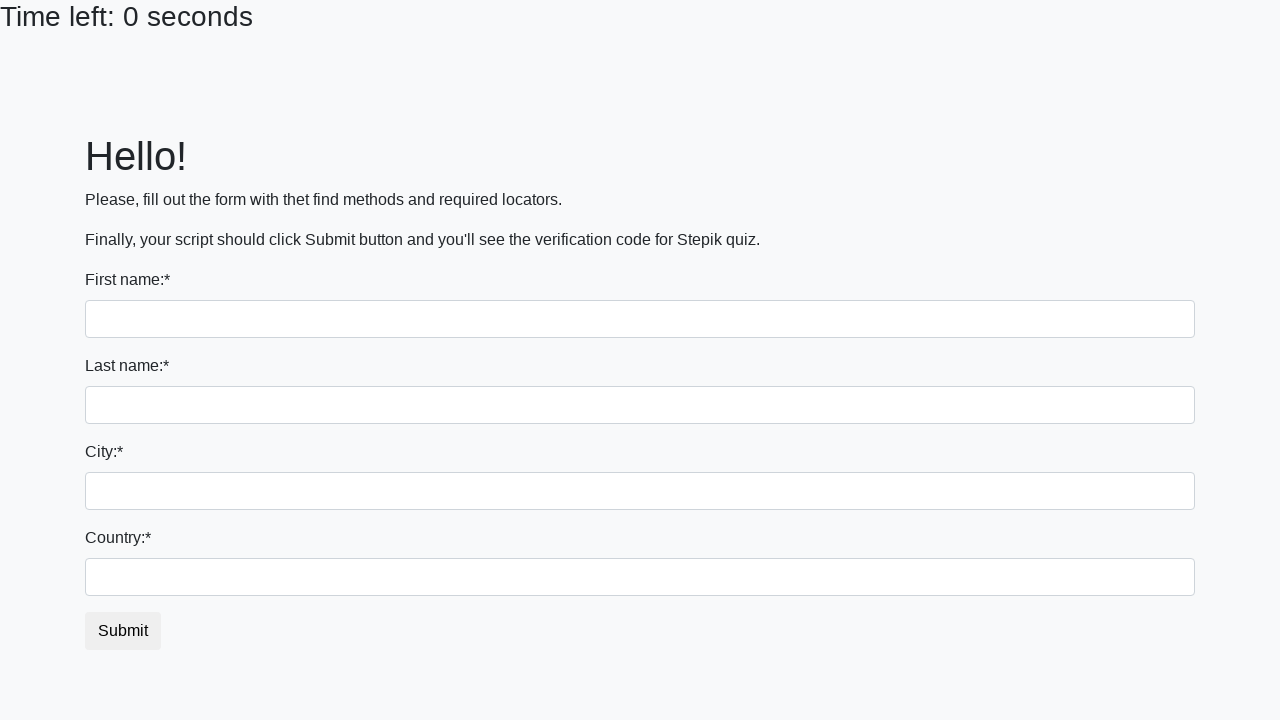